Tests a dependent dropdown list by selecting a country (USA) from the country dropdown and verifying the dropdown options are available

Starting URL: https://phppot.com/demo/jquery-dependent-dropdown-list-countries-and-states/

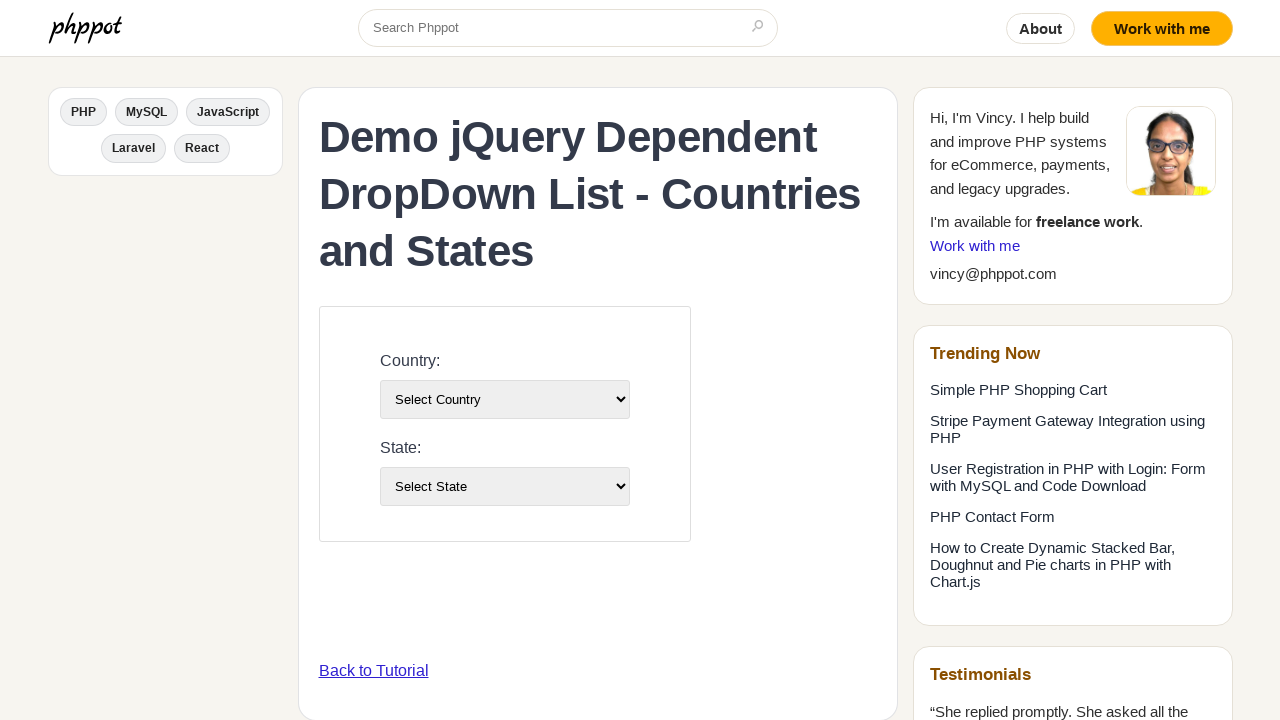

Selected 'USA' from the country dropdown on #country-list
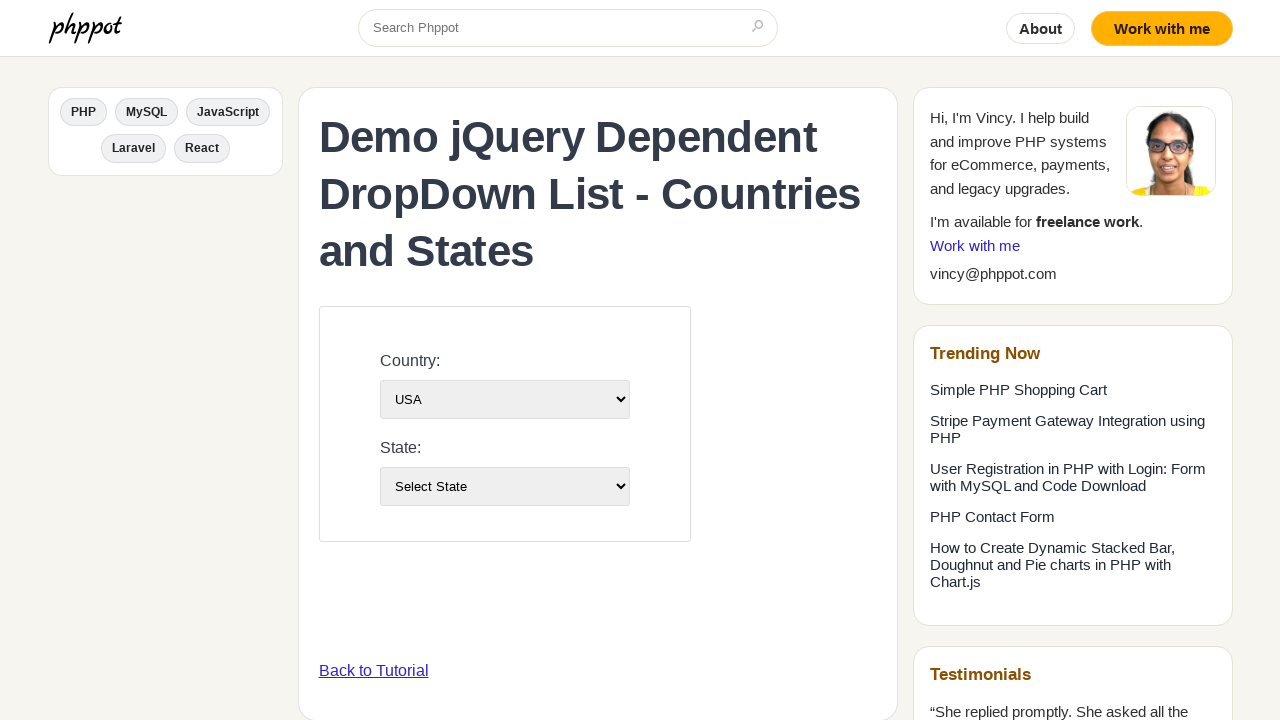

Waited for the dependent state dropdown to update
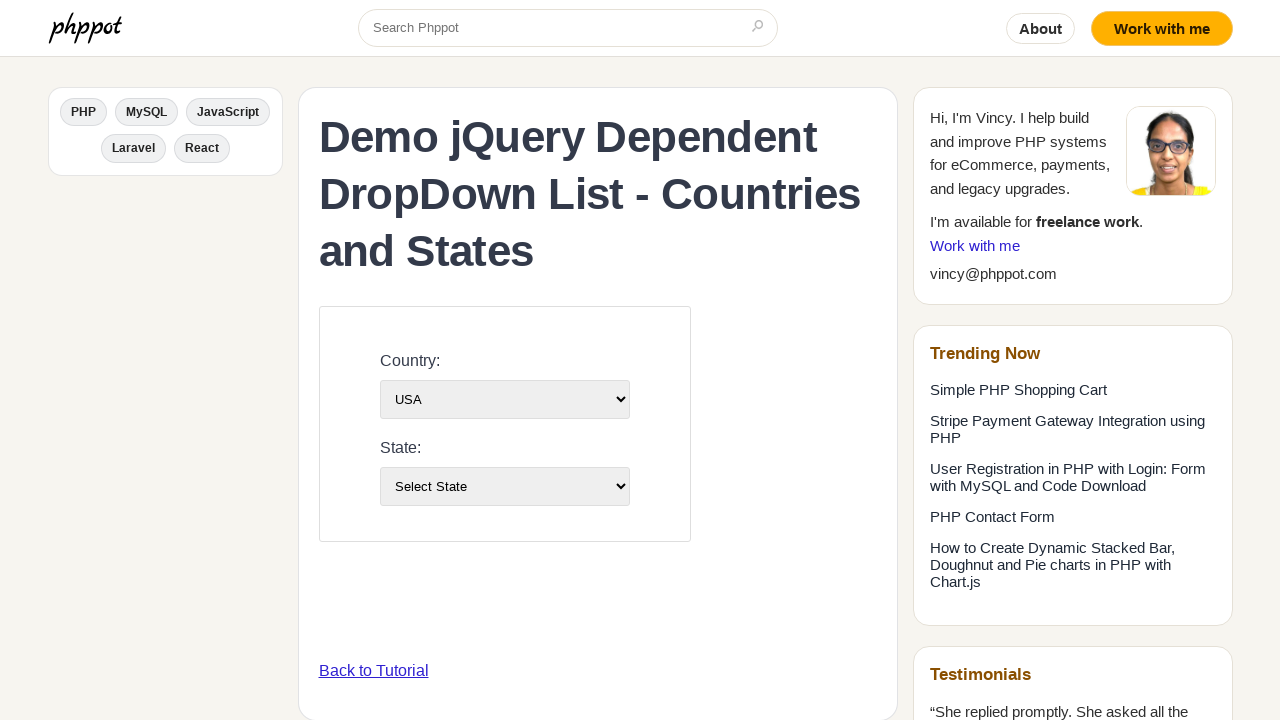

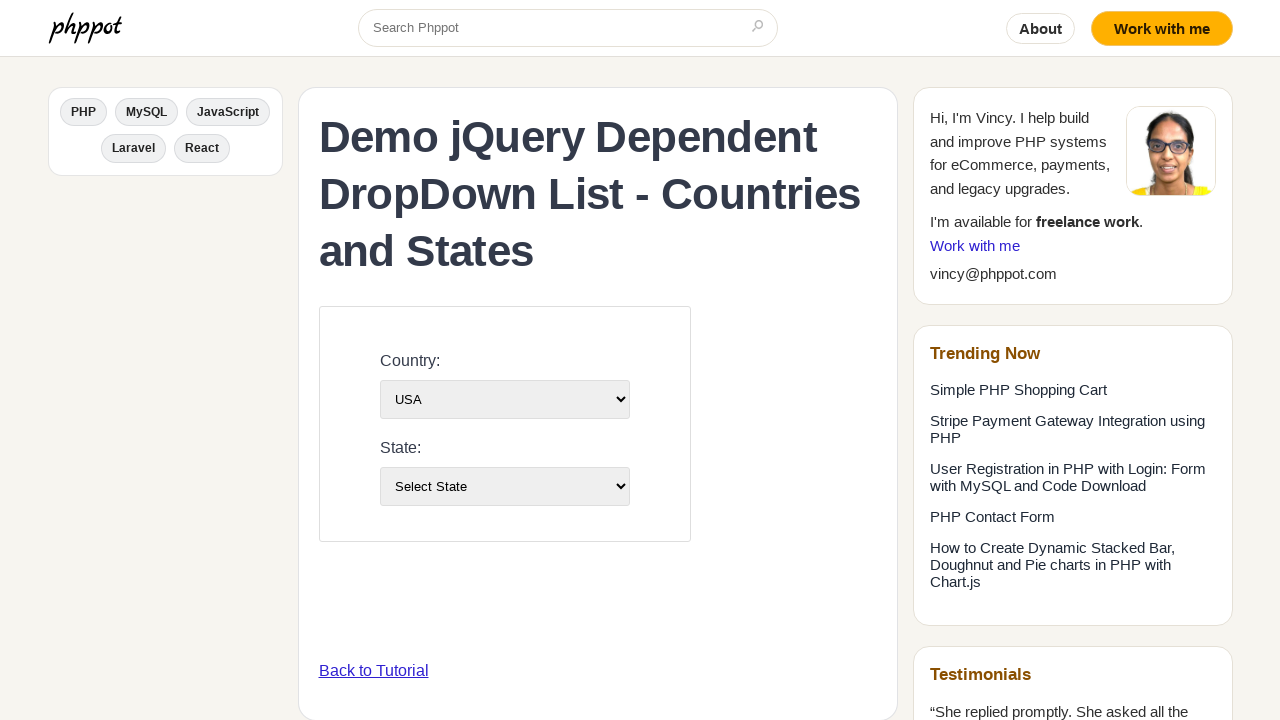